Tests confirm alert dialog functionality by clicking a button that triggers a confirmation dialog, then dismissing the alert by clicking Cancel.

Starting URL: https://www.hyrtutorials.com/p/alertsdemo.html

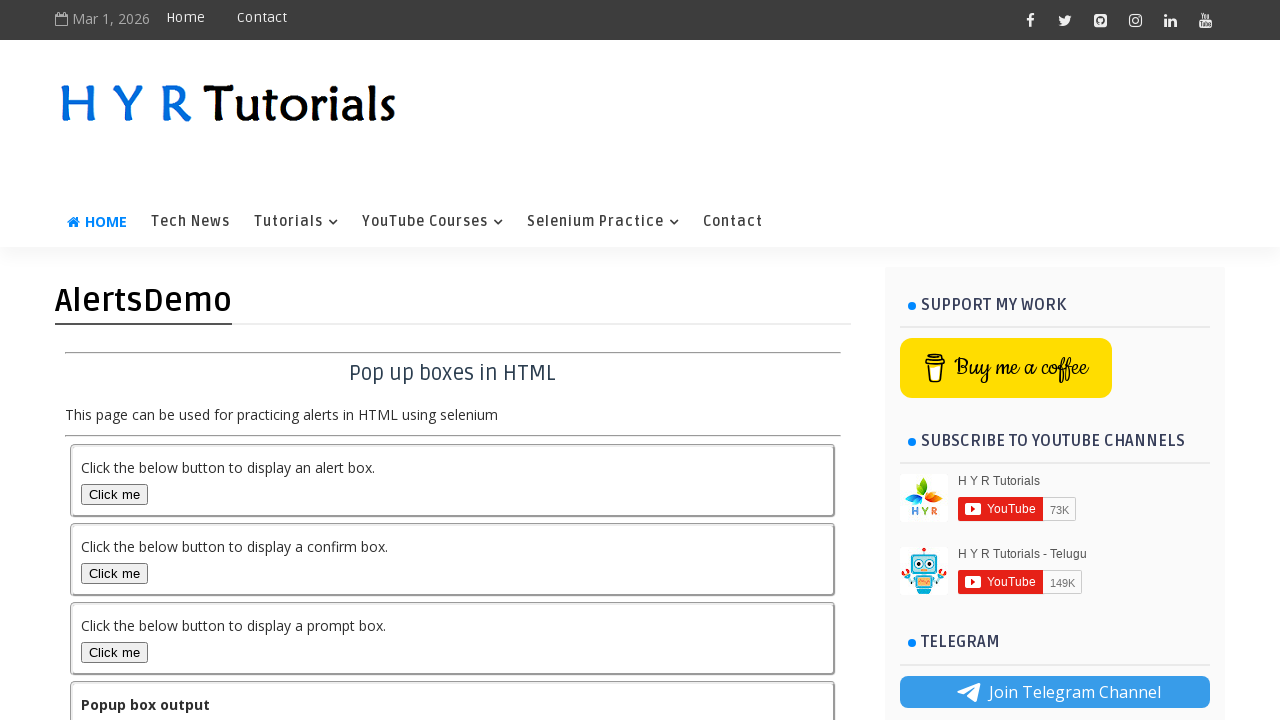

Clicked confirm box button to trigger alert dialog at (114, 573) on button#confirmBox
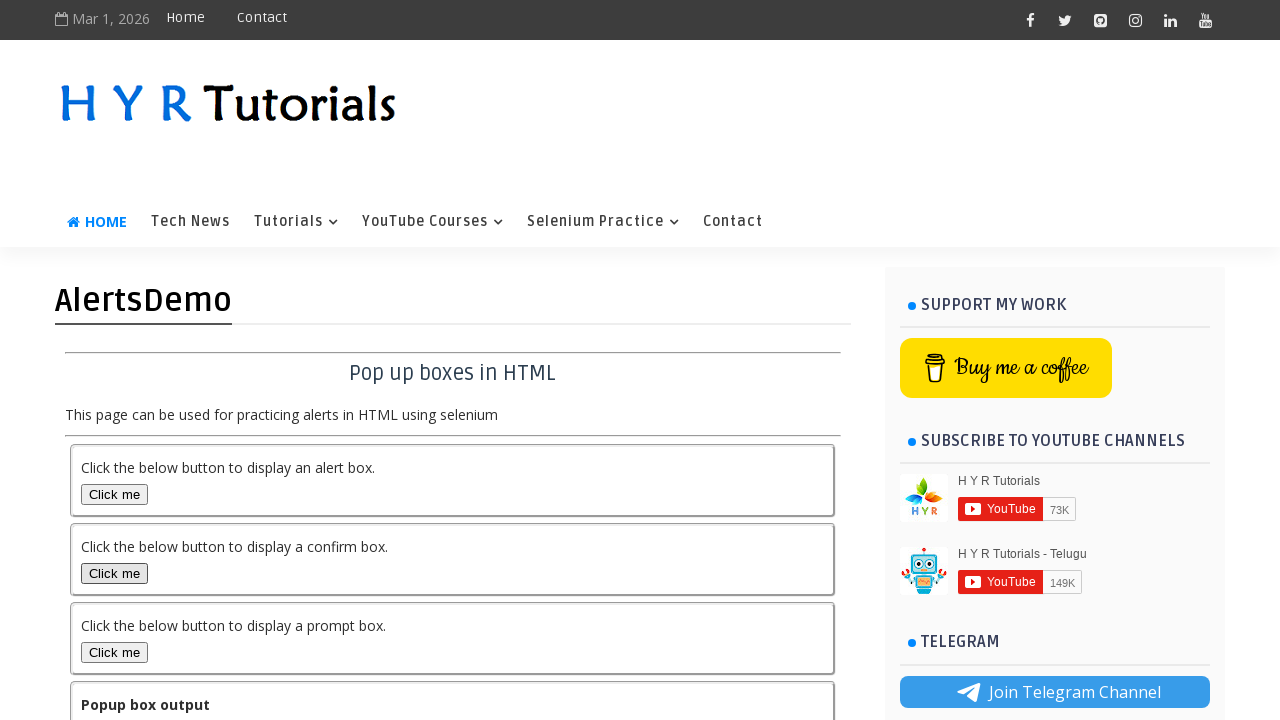

Set up dialog handler to dismiss alerts by clicking Cancel
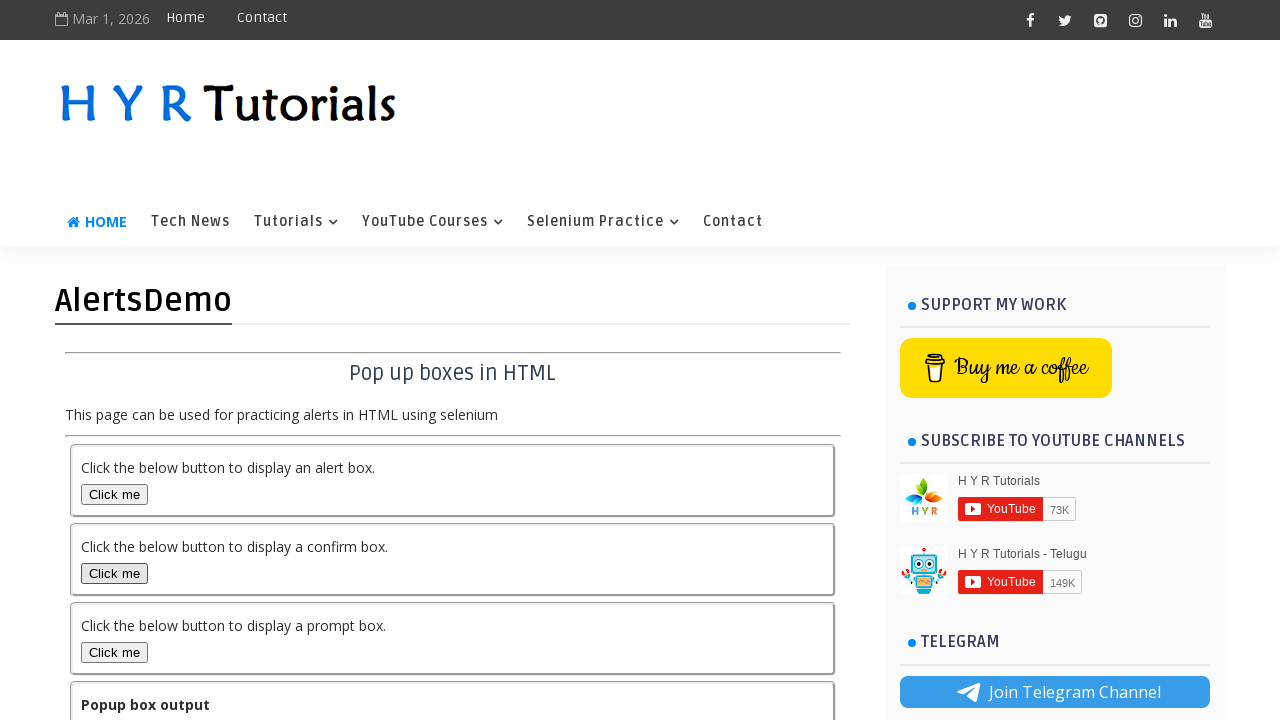

Clicked confirm box button again to trigger dialog with handler in place at (114, 573) on button#confirmBox
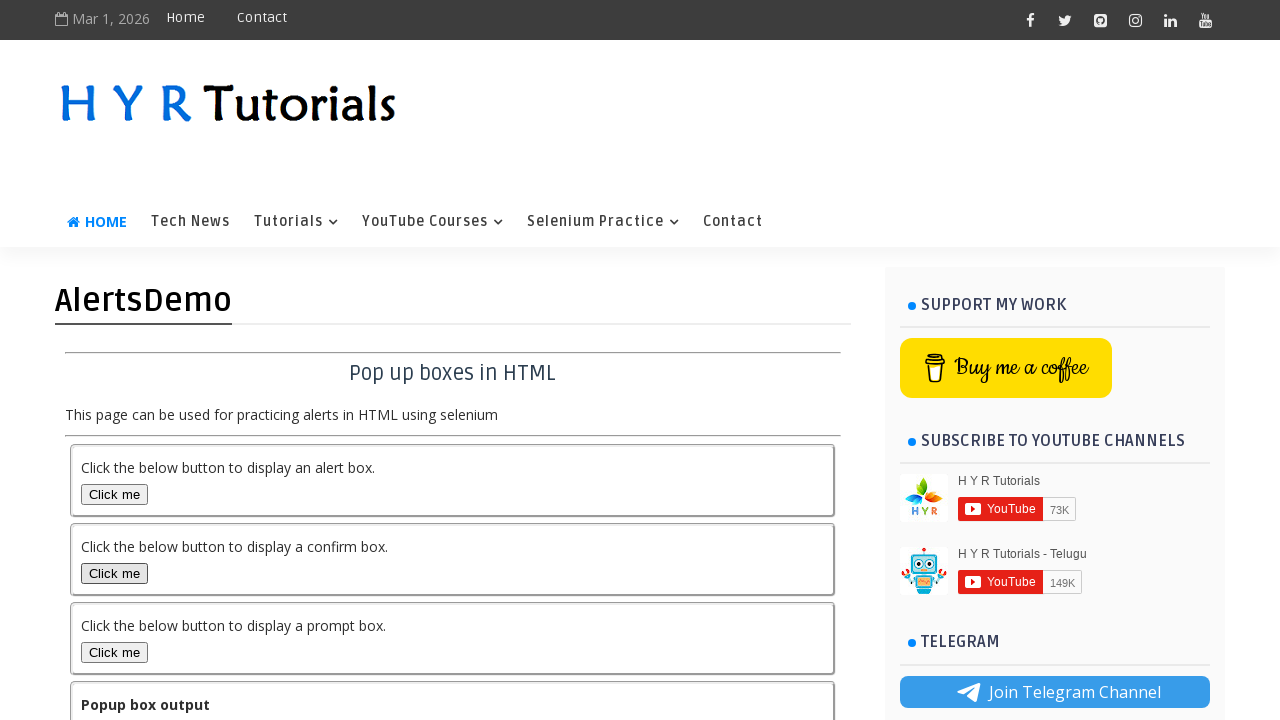

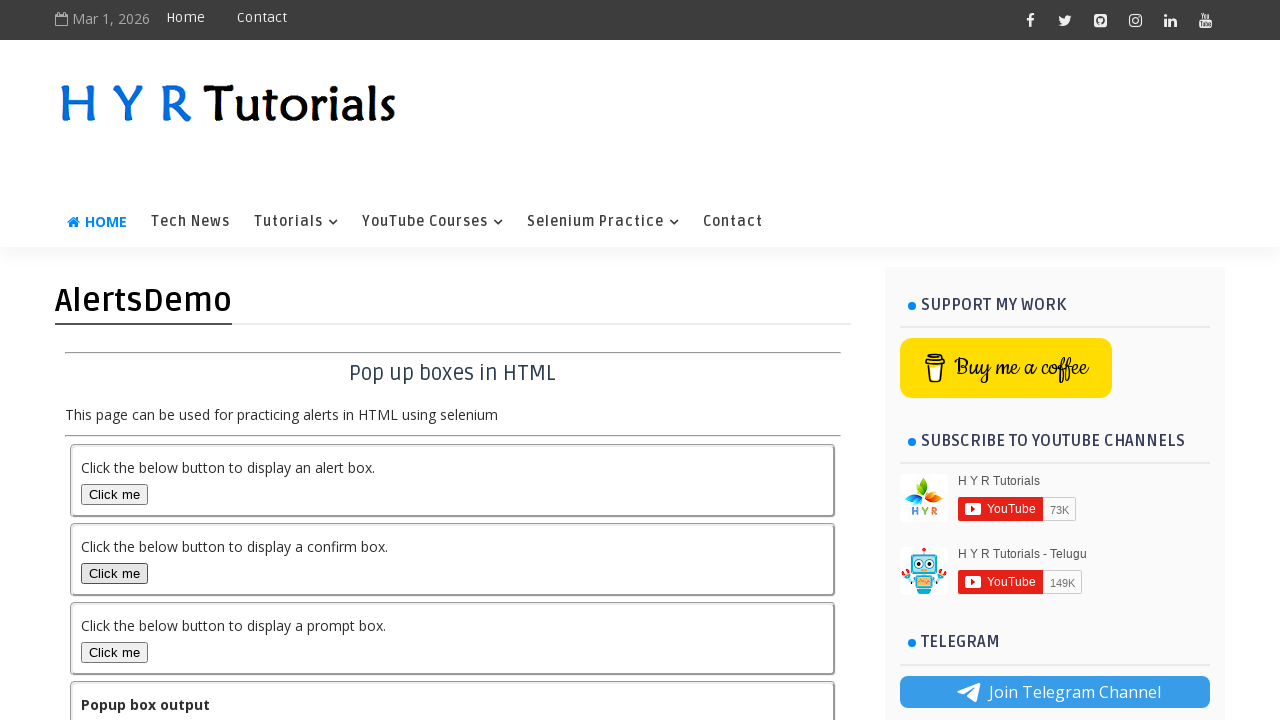